Tests login error message when using a valid username with an invalid password

Starting URL: http://the-internet.herokuapp.com/login

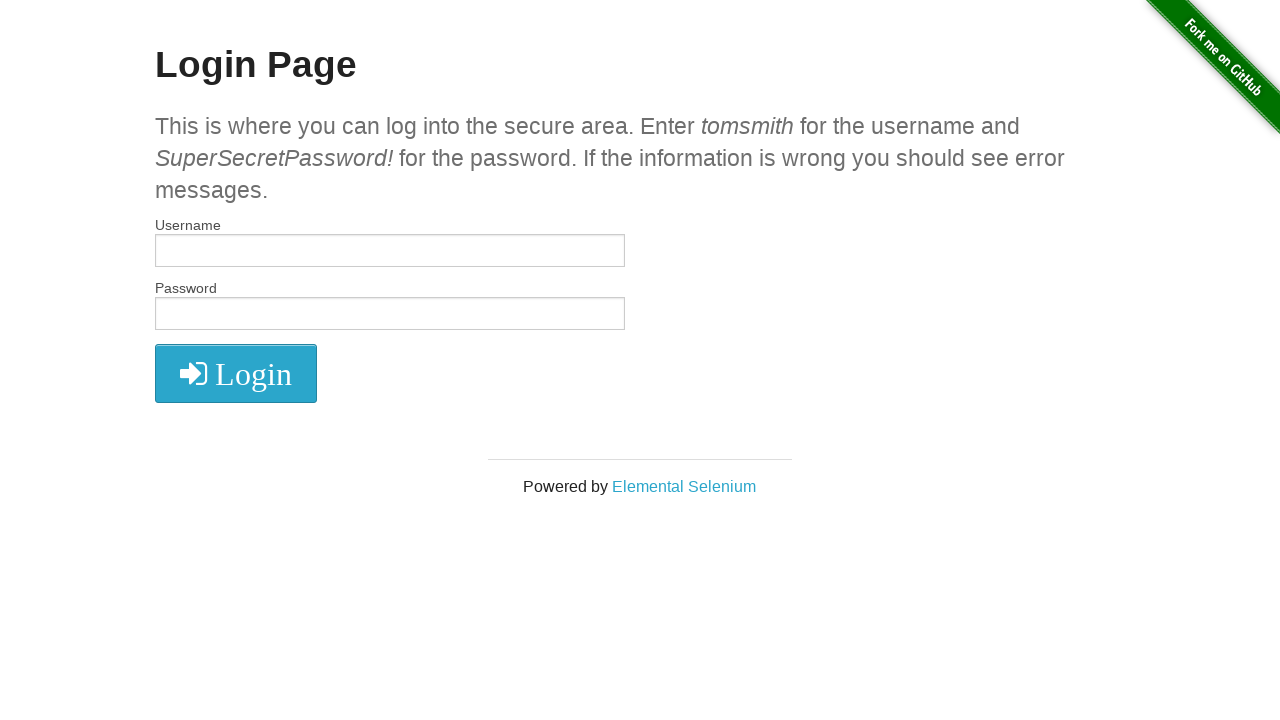

Entered valid username 'tomsmith' in username field on input#username
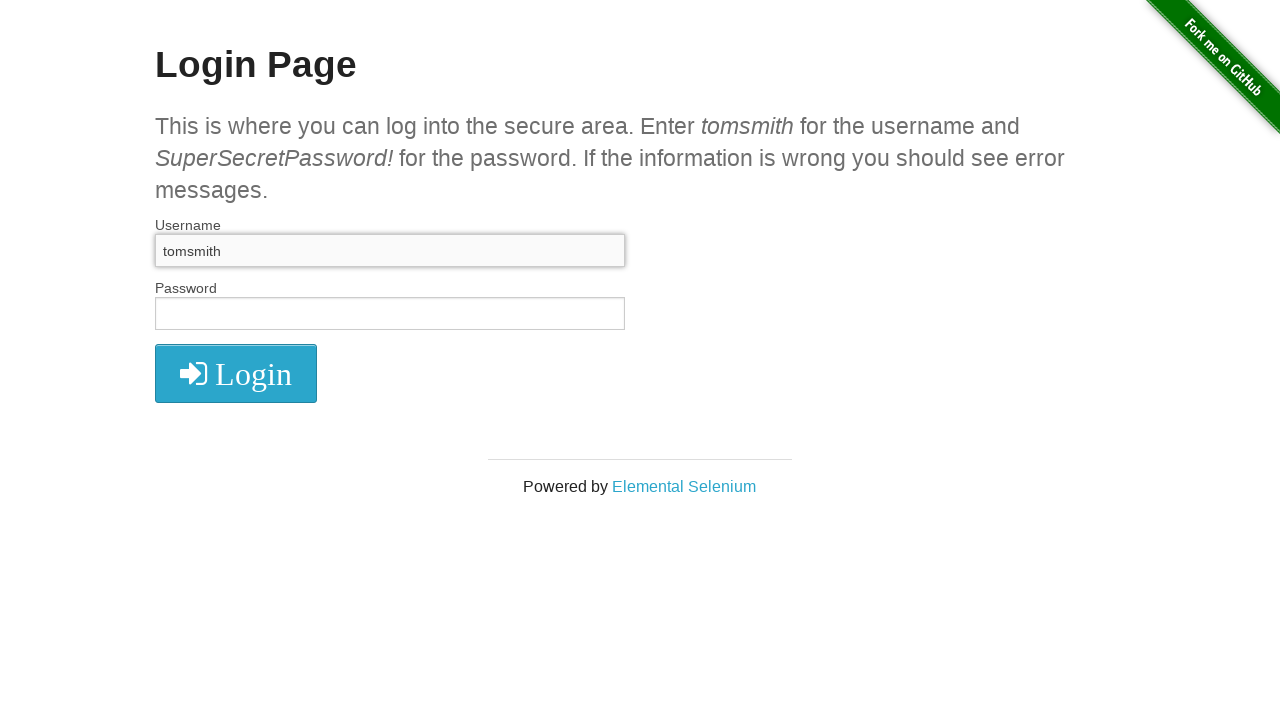

Entered invalid password 'SuperSecressword!' in password field on input#password
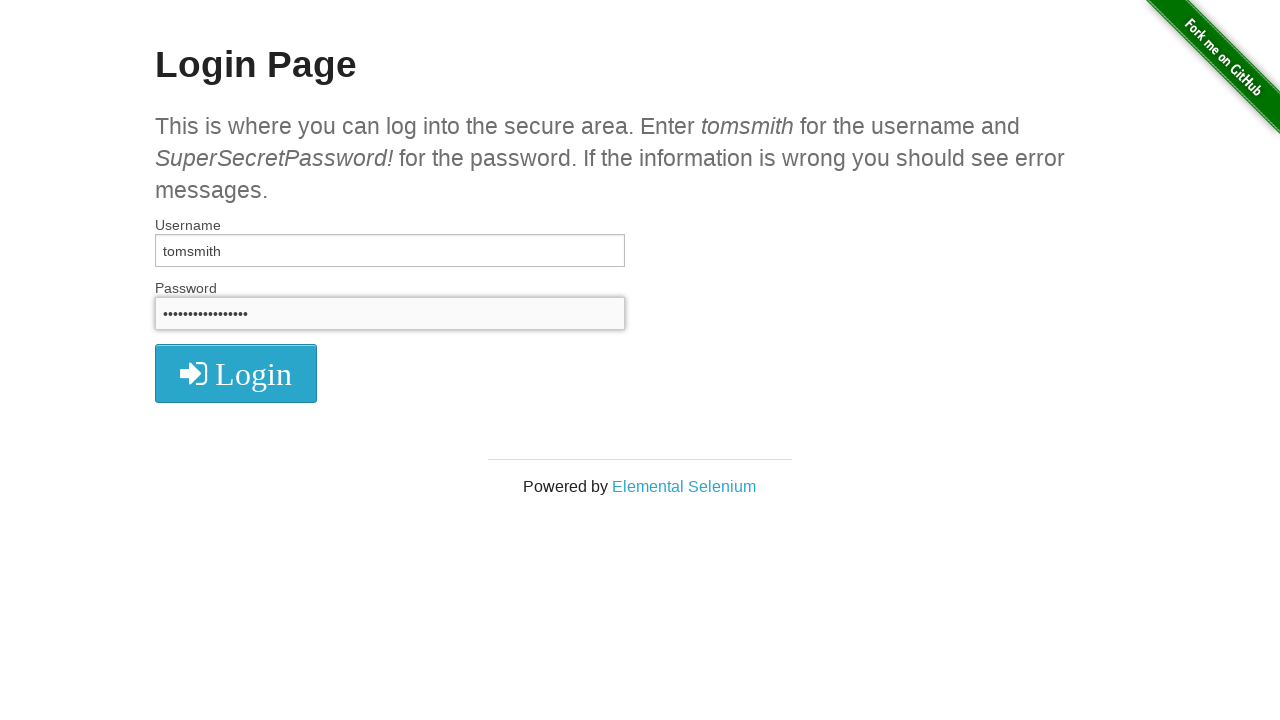

Clicked login button at (236, 373) on button.radius
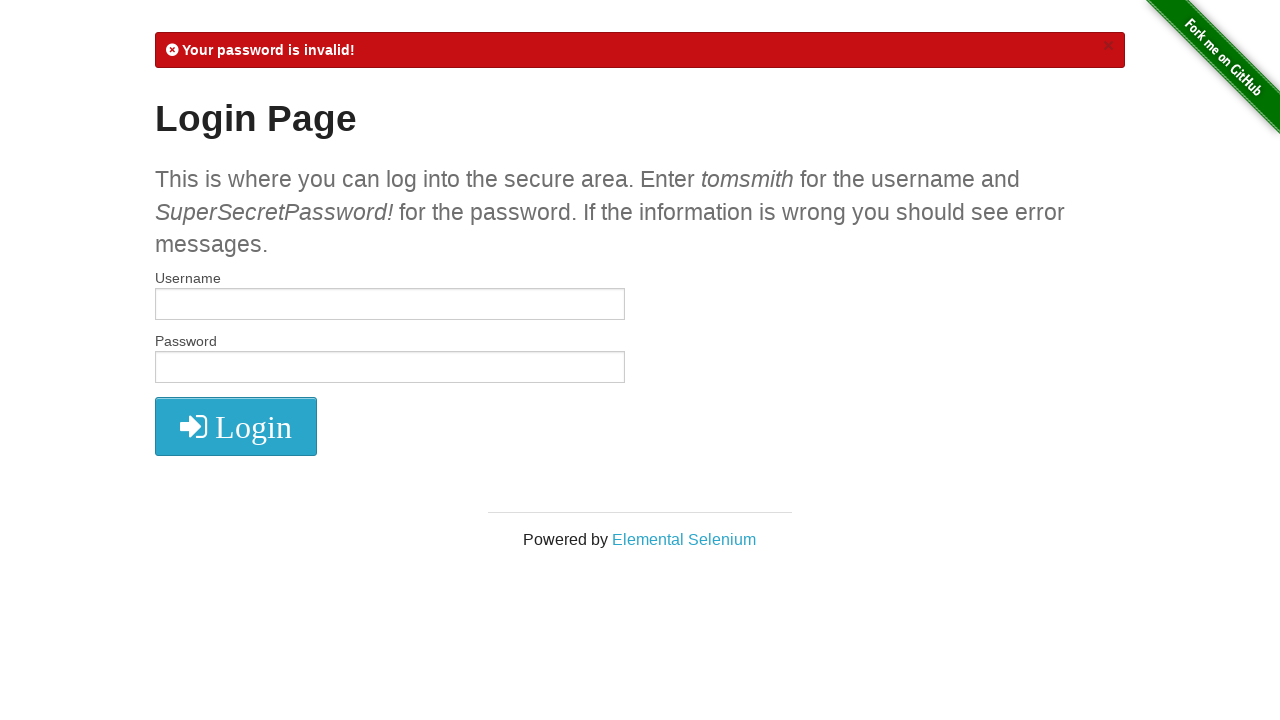

Password error message appeared on login page
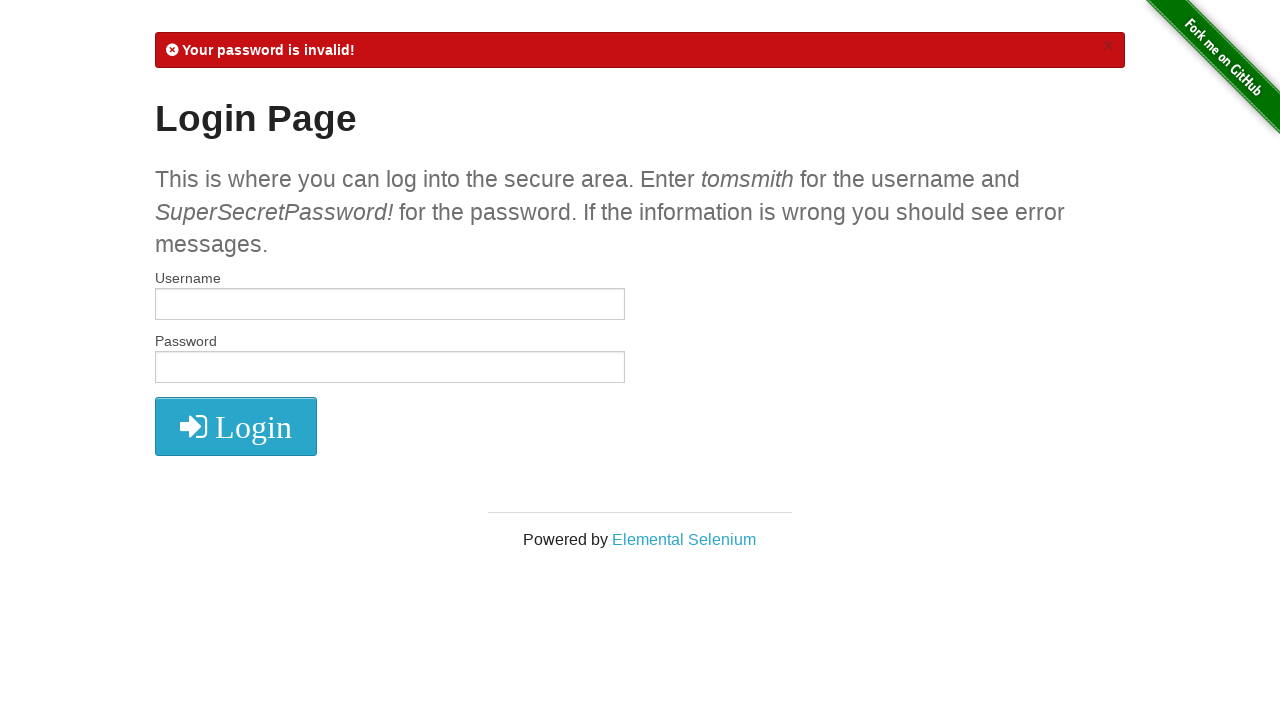

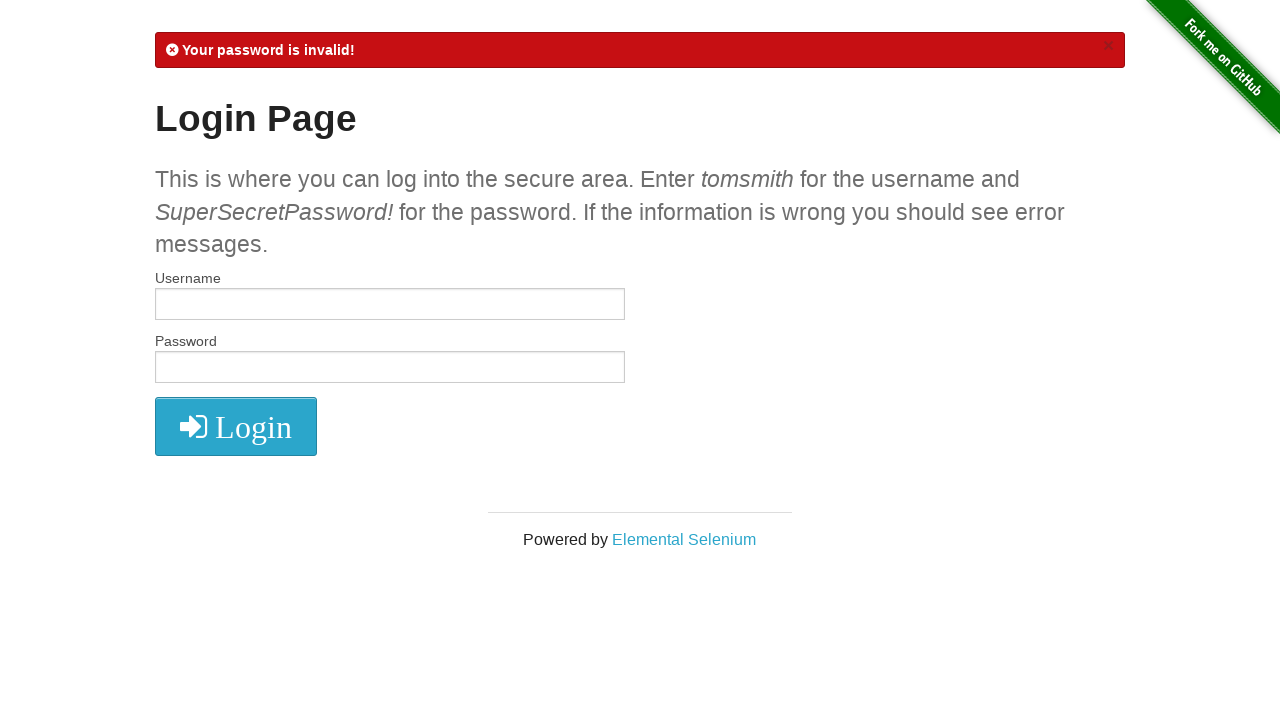